Tests an explicit wait scenario where the script waits for a price to change to $100, then clicks a book button, calculates an answer based on a displayed value using a mathematical formula, and submits the result.

Starting URL: http://suninjuly.github.io/explicit_wait2.html

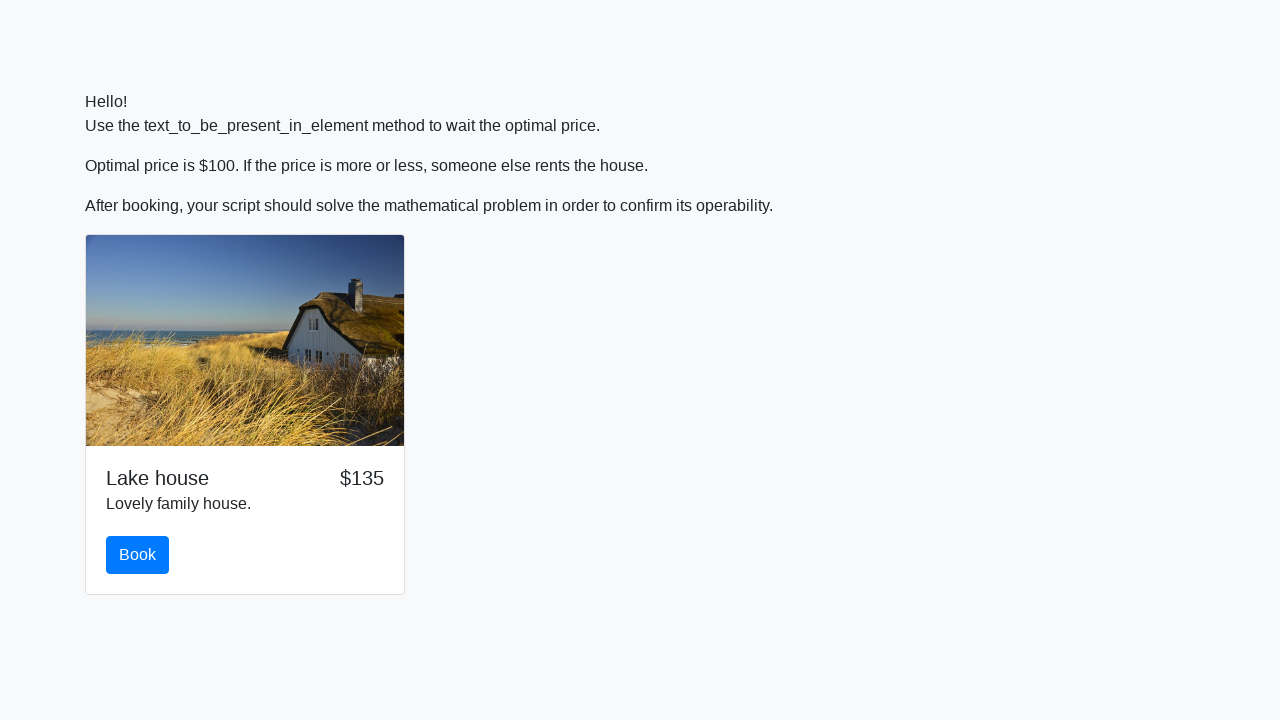

Waited for price to change to $100
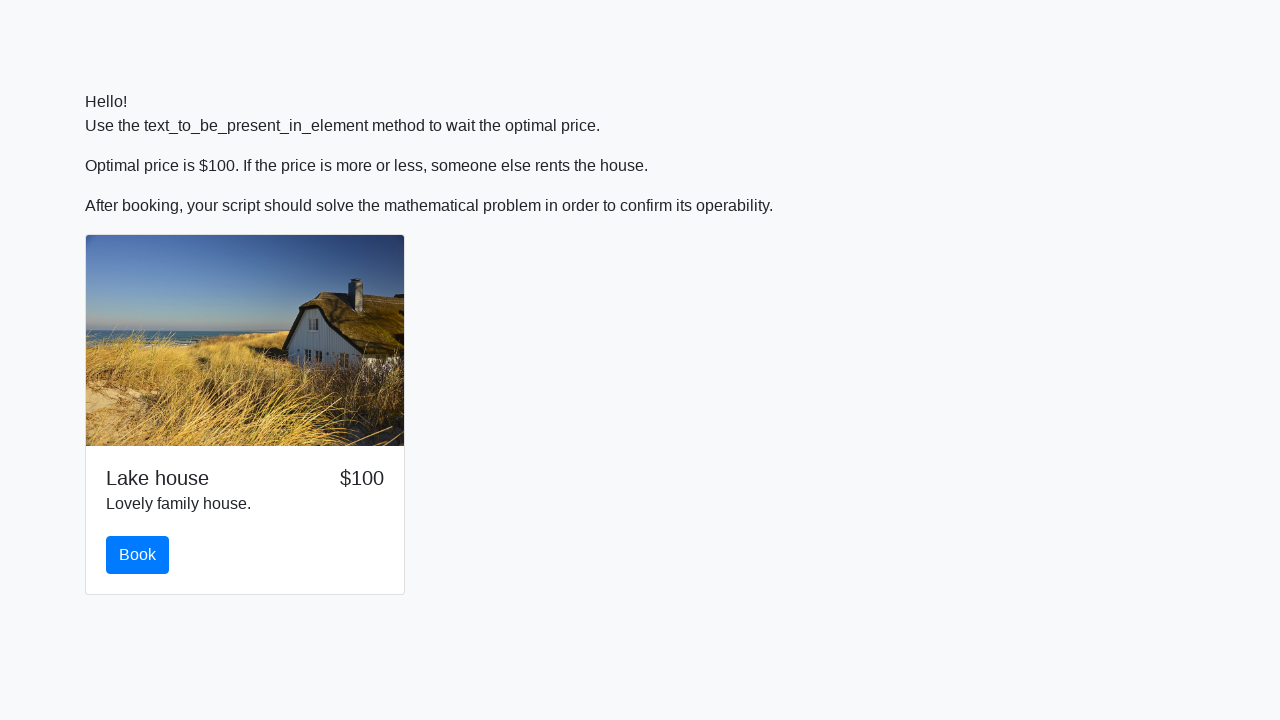

Clicked the book button at (138, 555) on #book
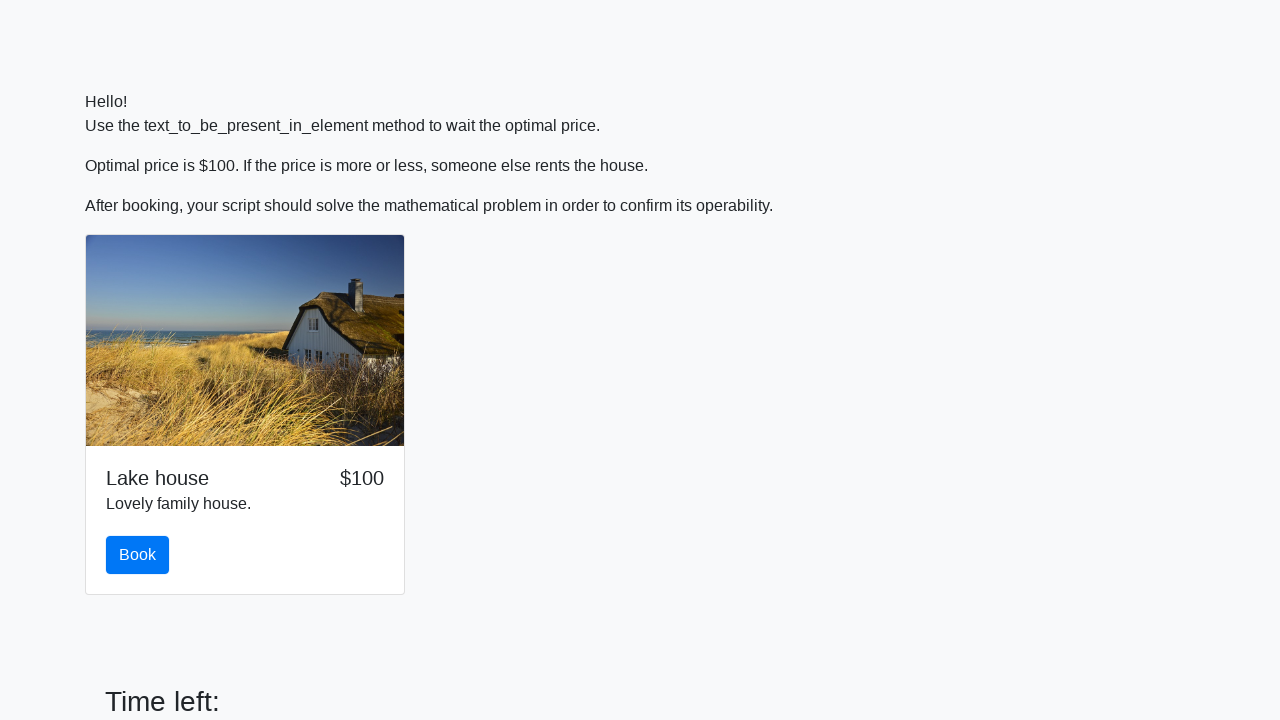

Retrieved input value: 540
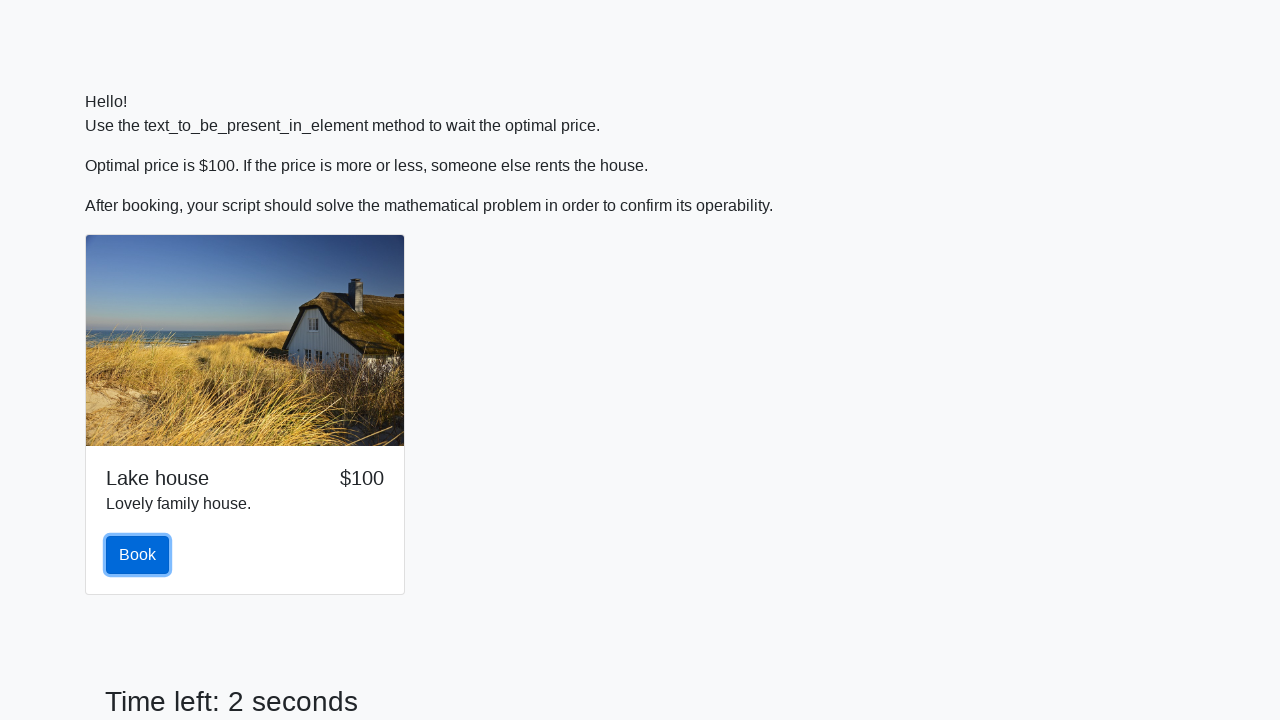

Calculated answer using formula: 1.4253022757963165
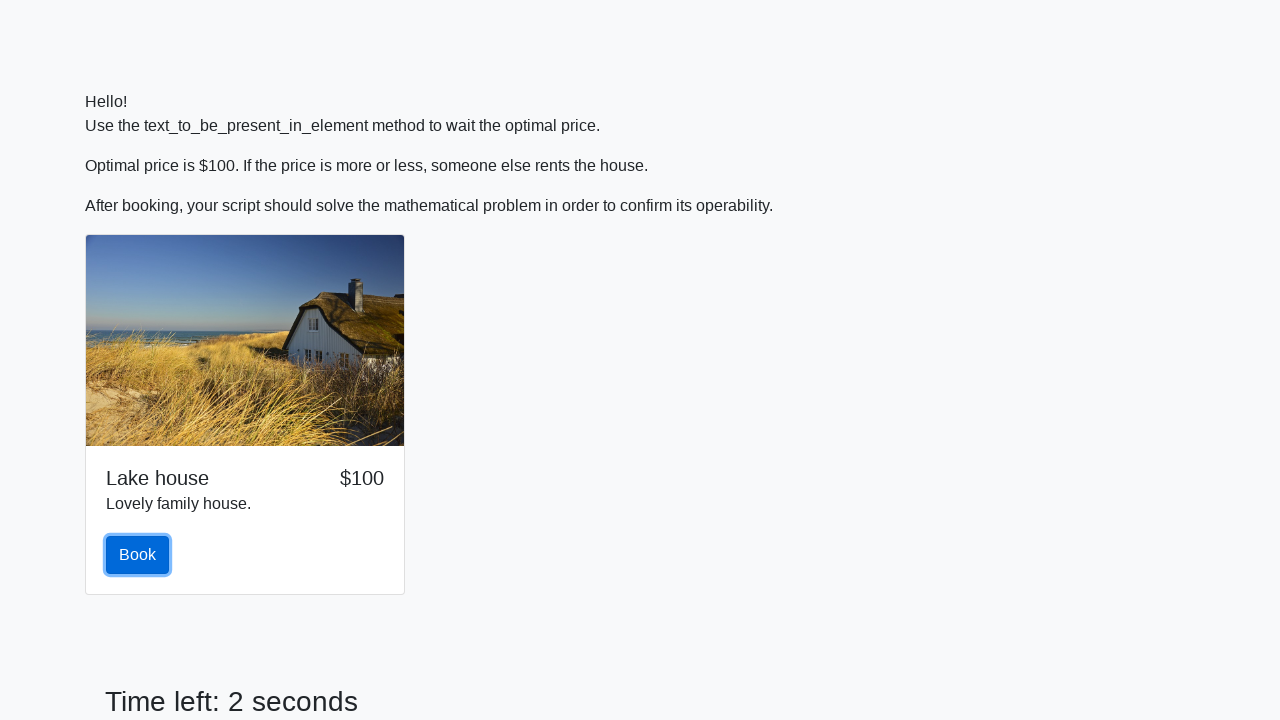

Filled answer field with calculated value: 1.4253022757963165 on #answer
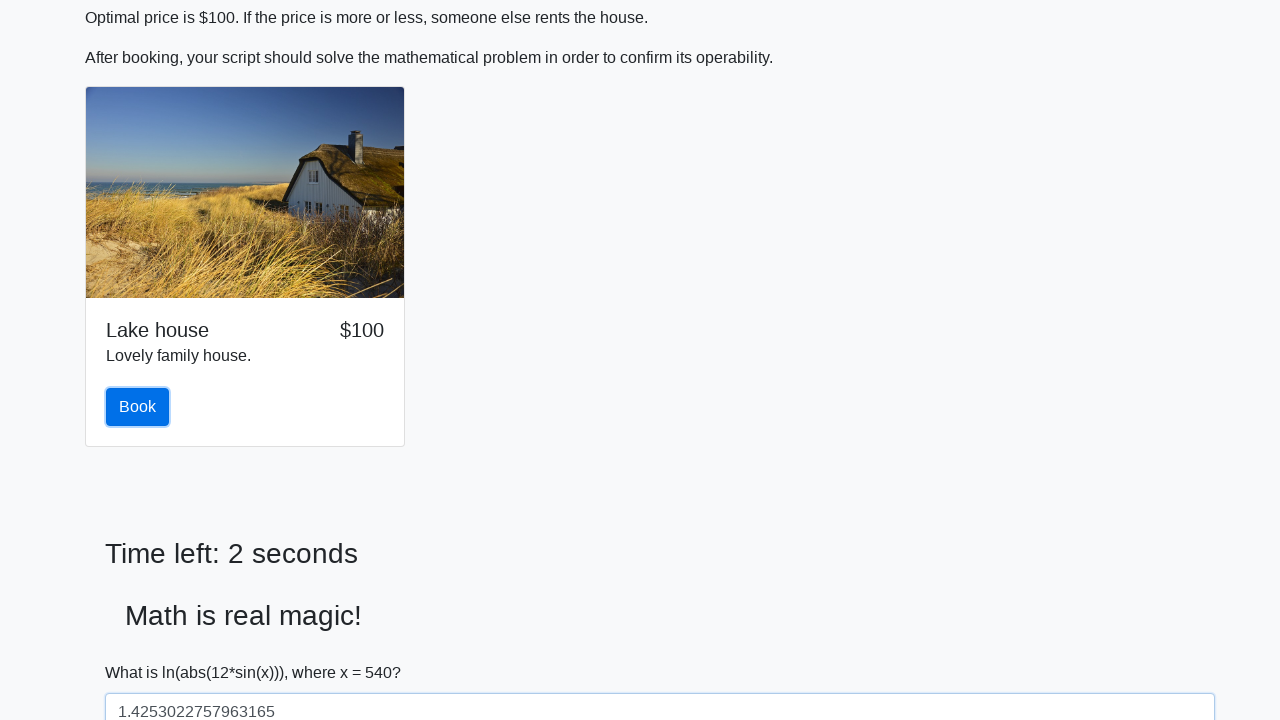

Clicked solve button to submit answer at (143, 651) on #solve
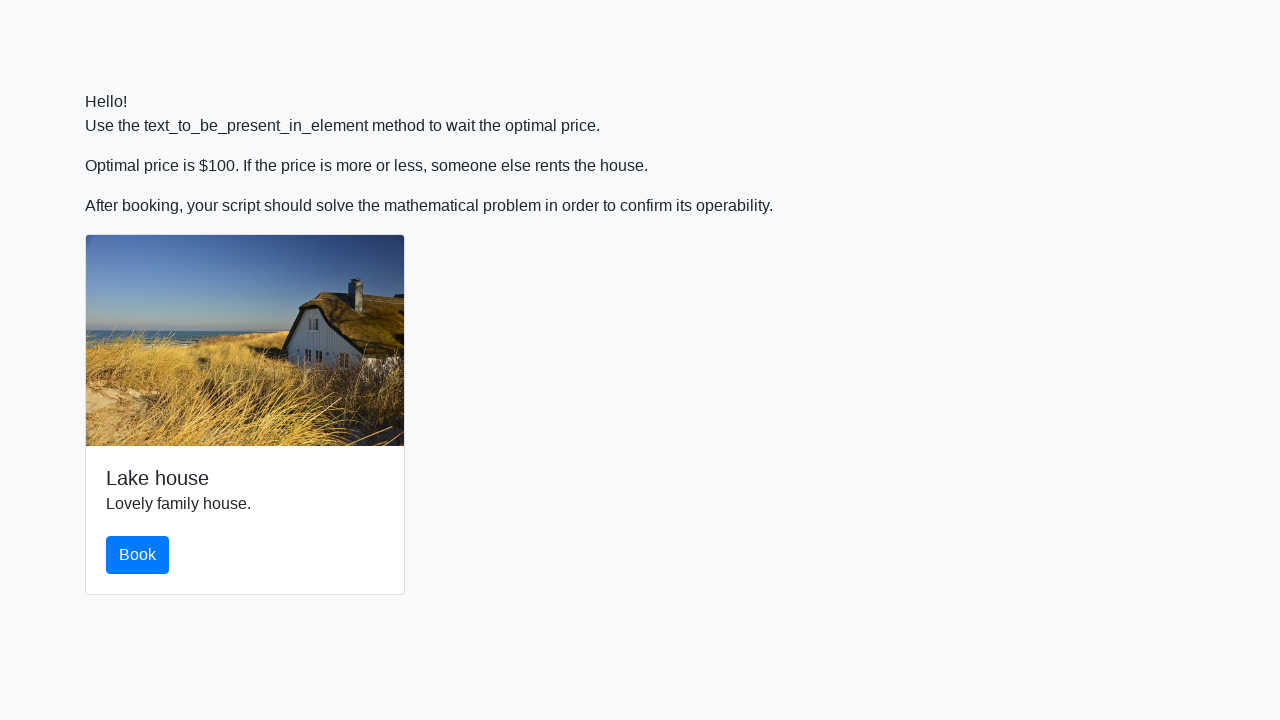

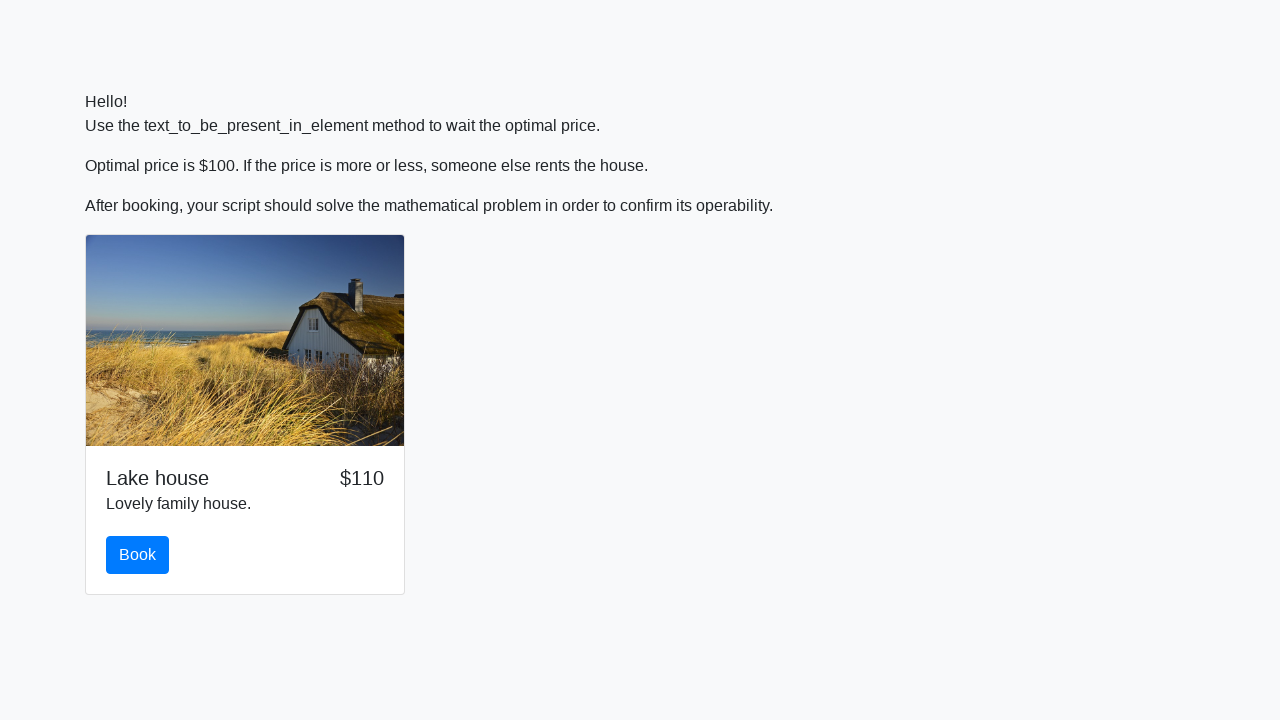